Tests clicking the All products button on homepage to navigate to shop page

Starting URL: https://webshop-agil-testautomatiserare.netlify.app

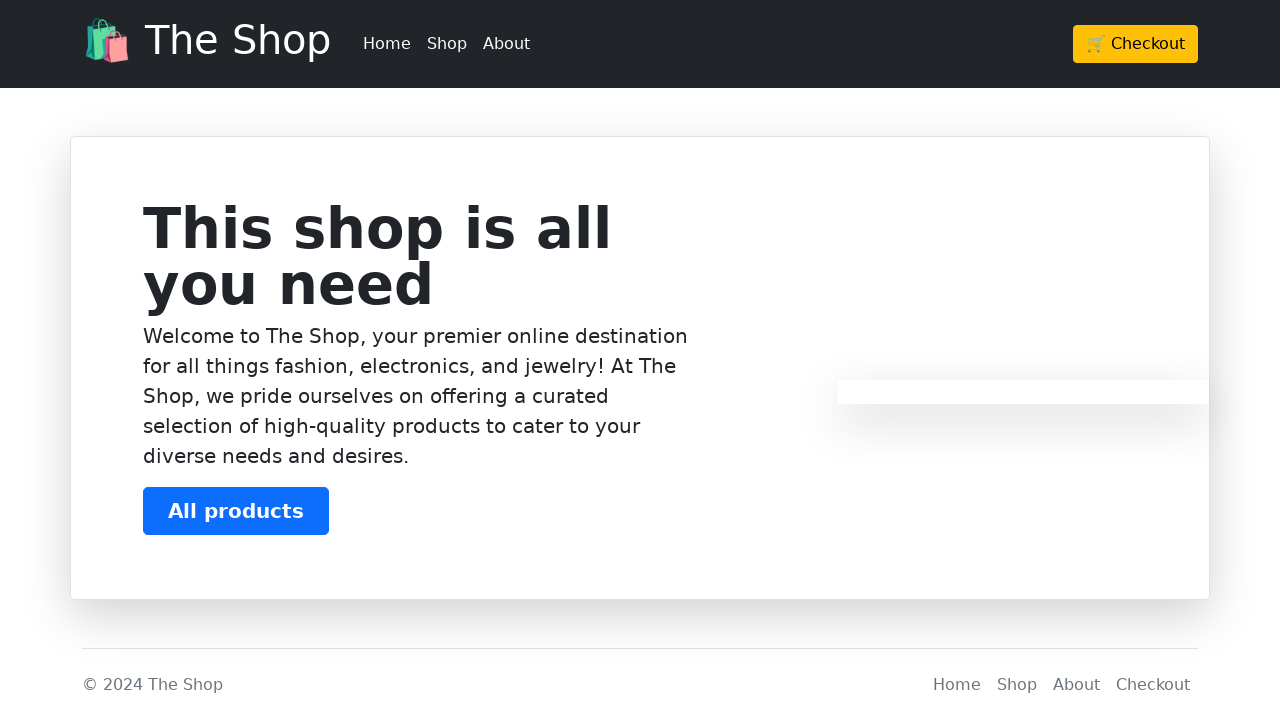

Clicked 'All products' button on homepage at (236, 511) on button:has-text('All products')
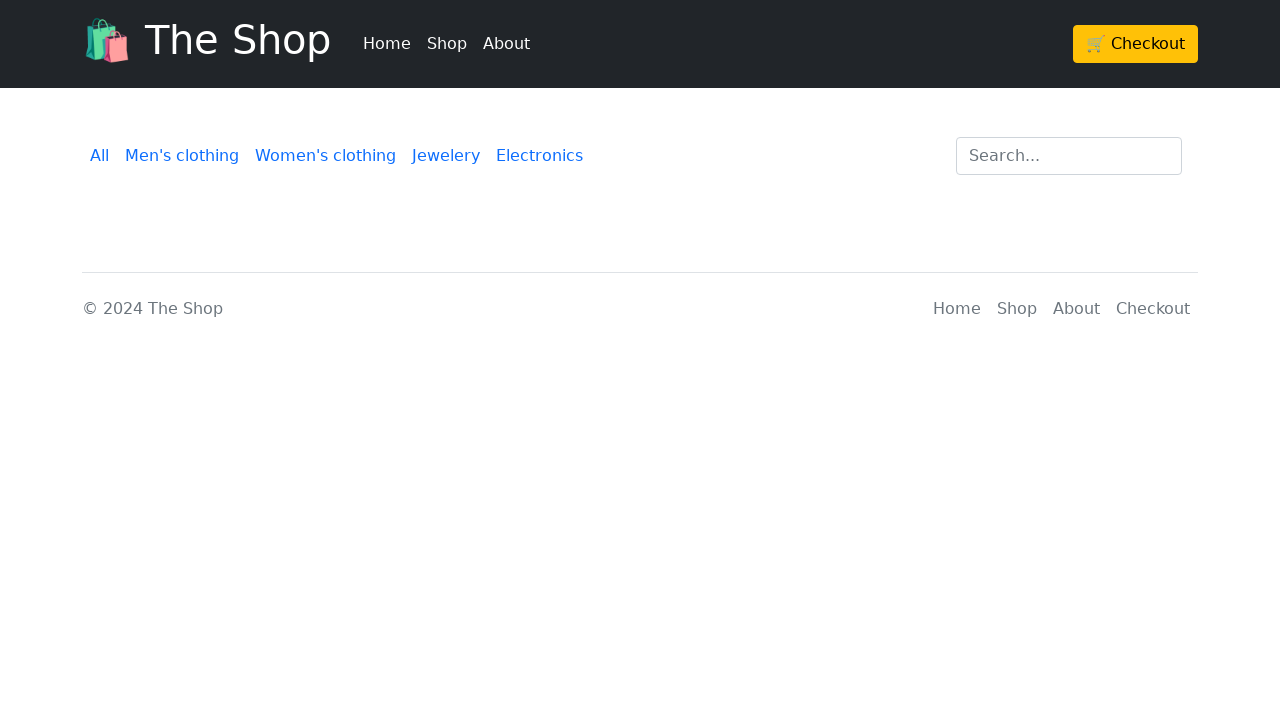

Navigated to products/shop page
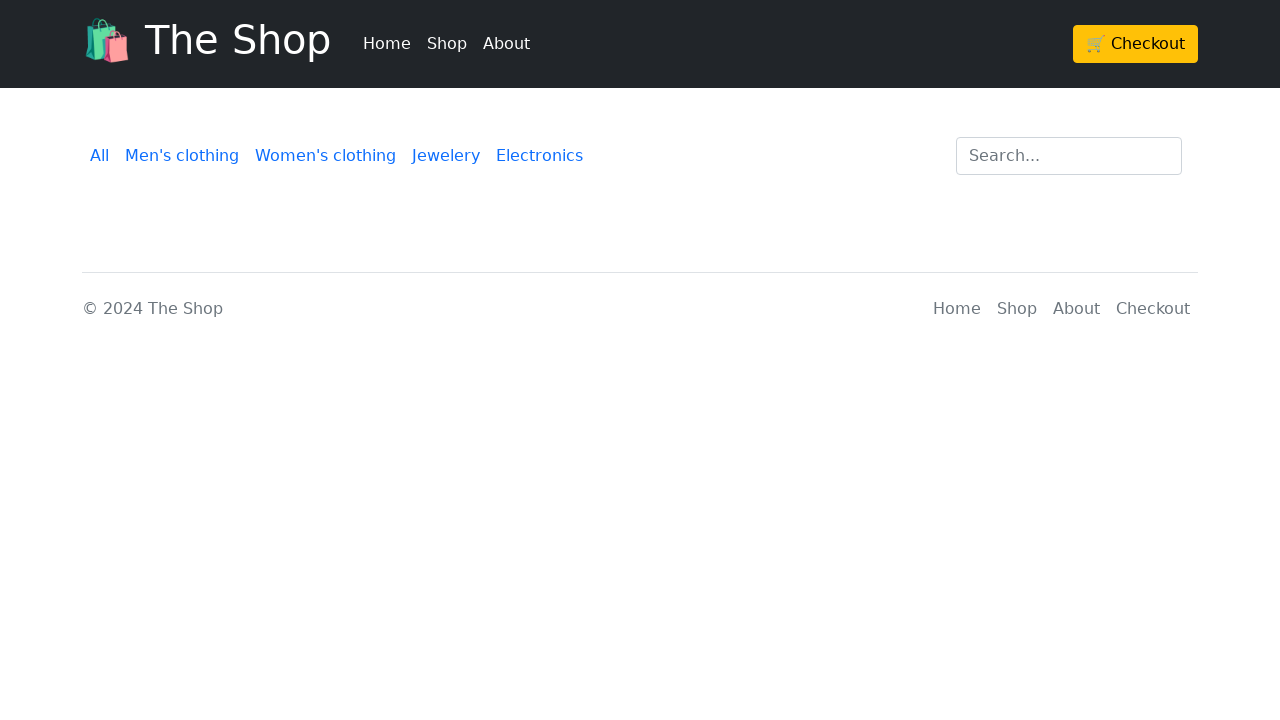

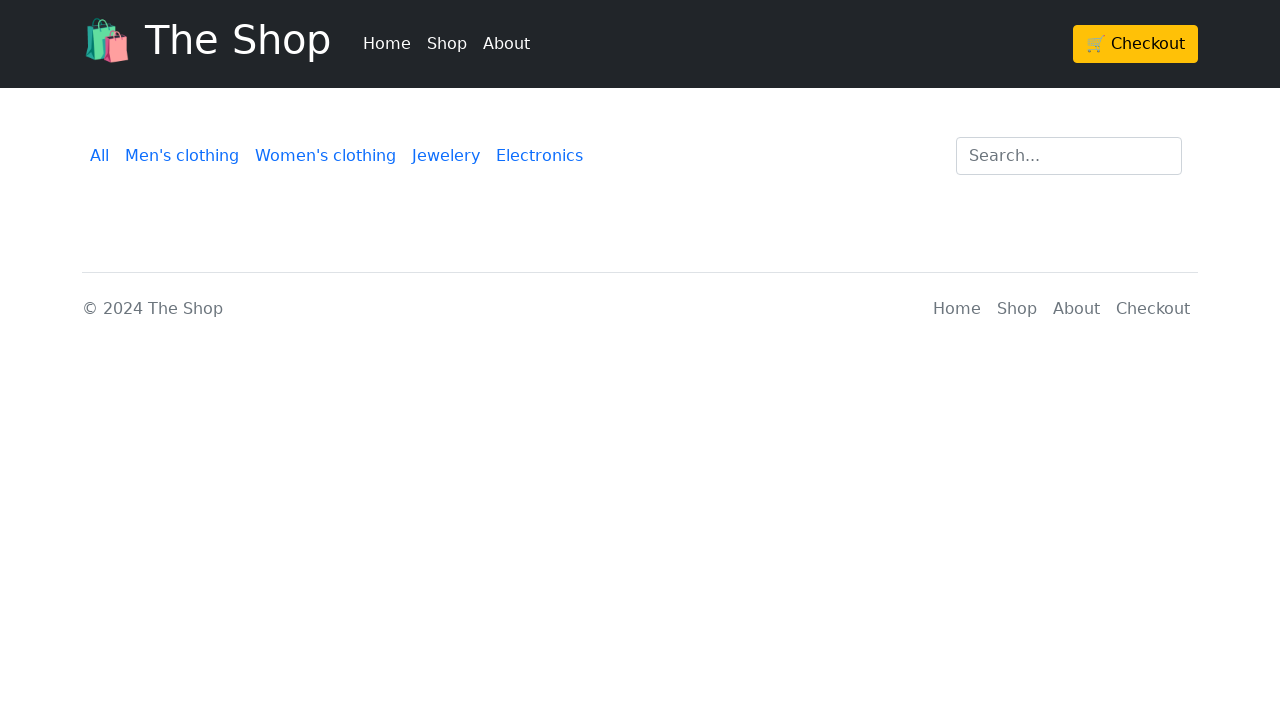